Tests error button functionality by triggering a login error and then clicking the error dismiss button

Starting URL: https://www.saucedemo.com/

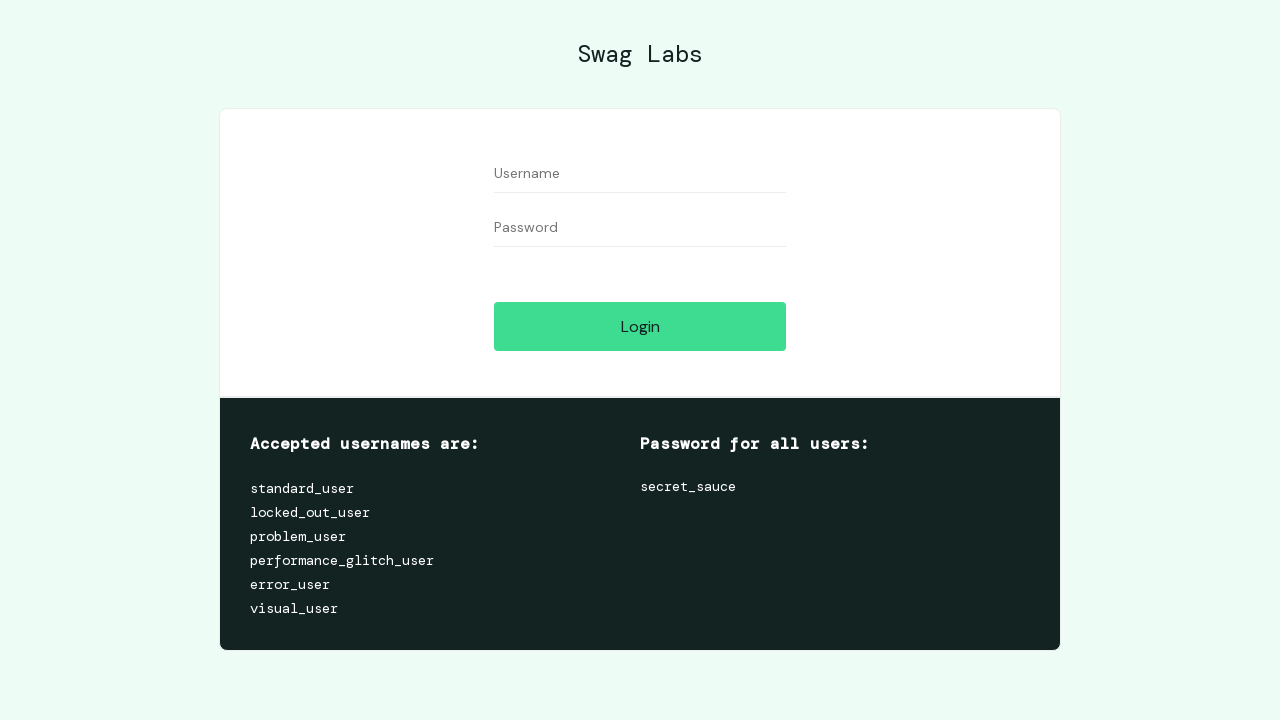

Left username field empty on #user-name
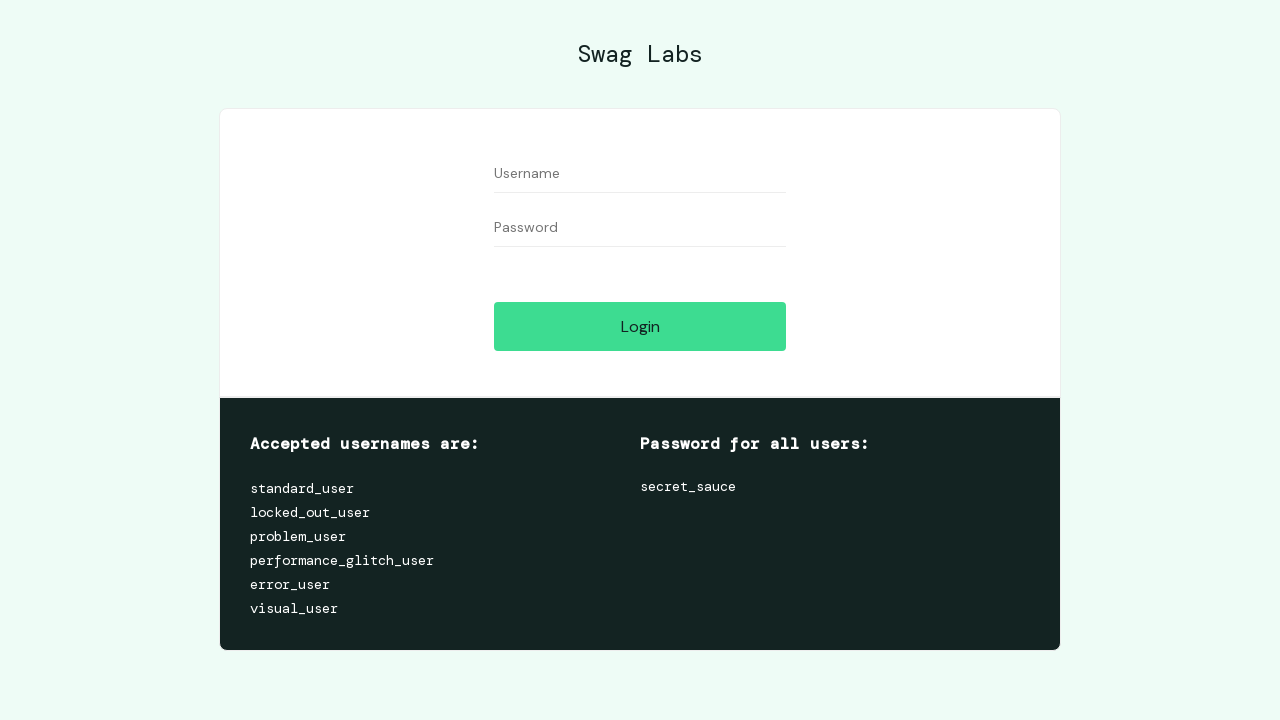

Left password field empty on #password
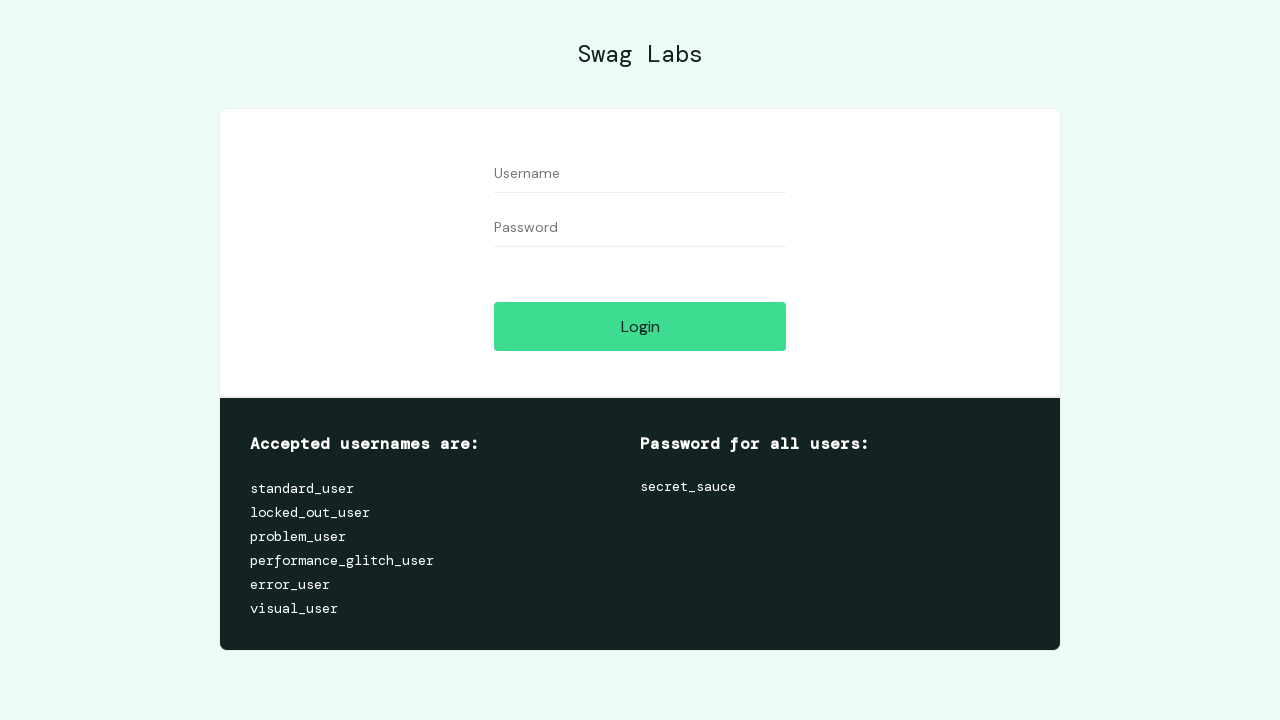

Clicked login button to trigger error at (640, 326) on #login-button
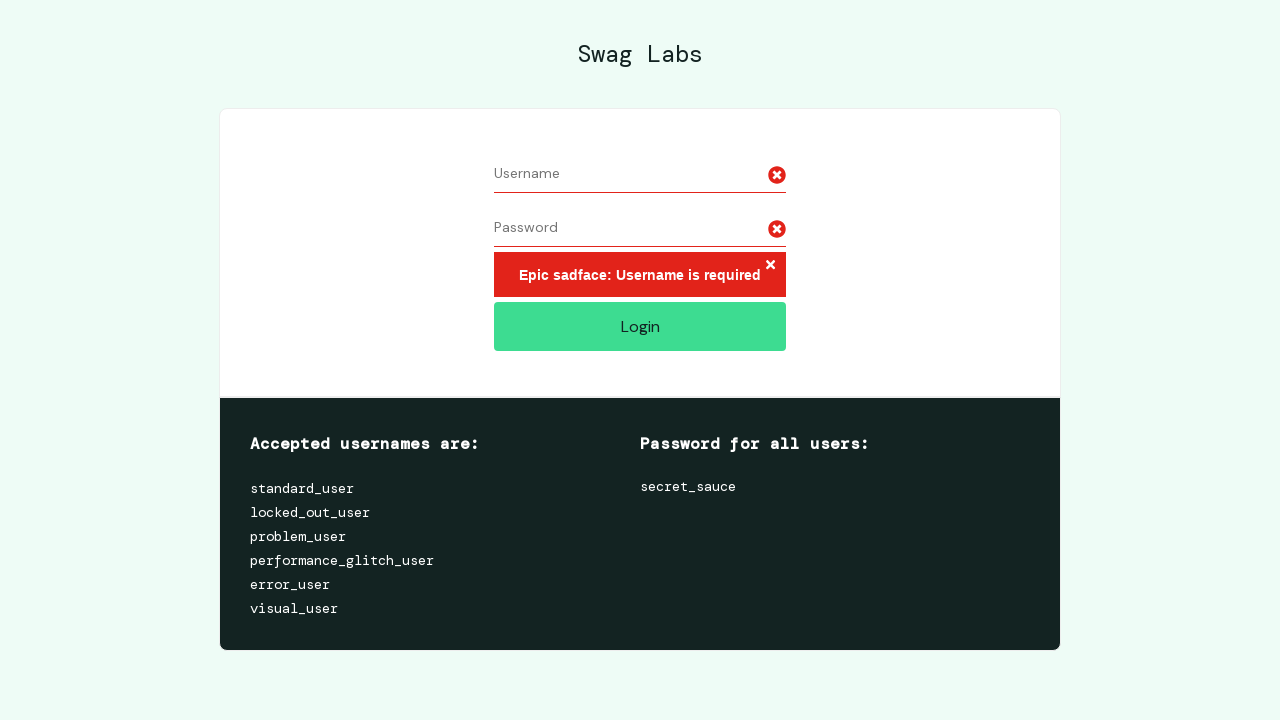

Clicked error dismiss button to close error message at (770, 266) on .error-button
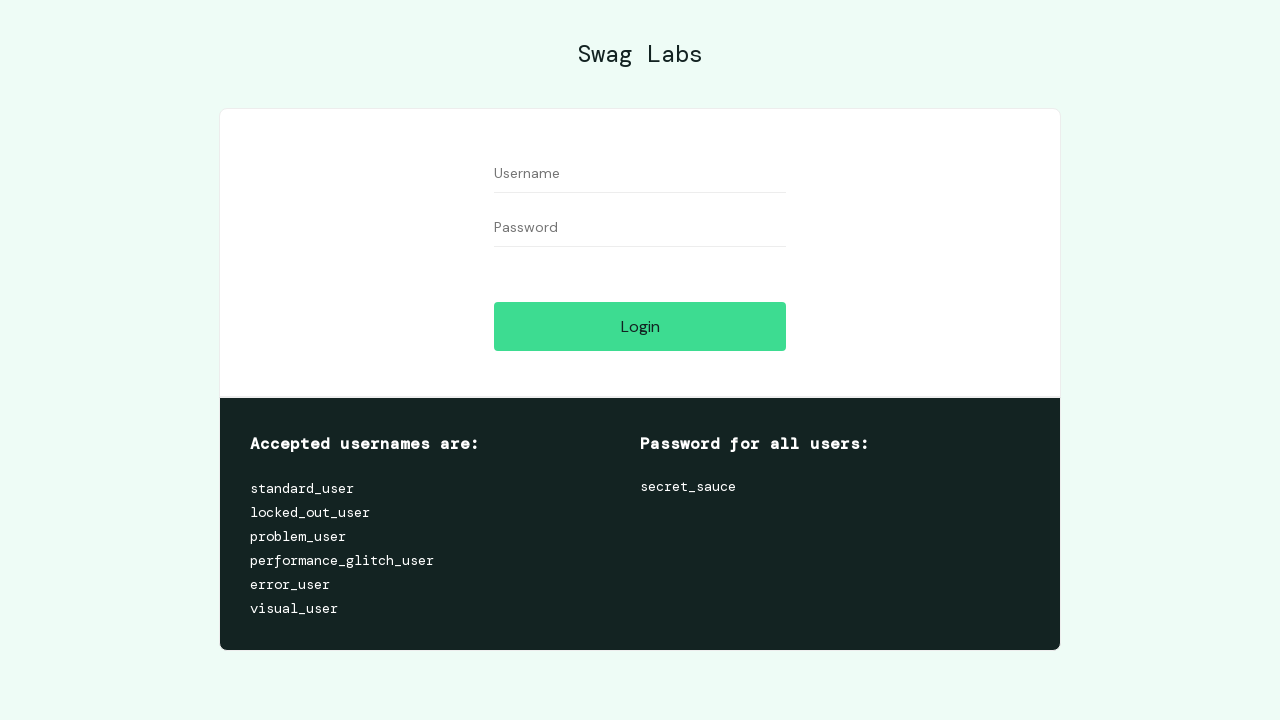

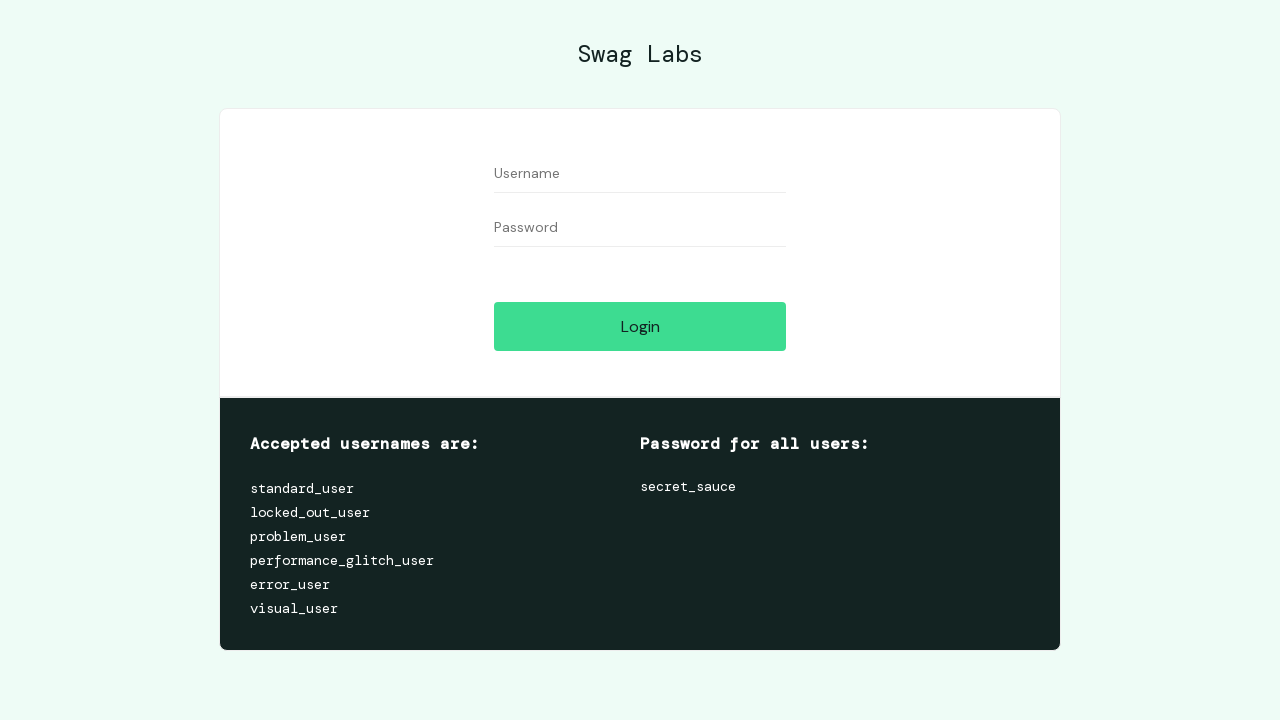